Tests the autosuggest dropdown functionality by typing a partial country name and selecting "India" from the suggestions

Starting URL: https://rahulshettyacademy.com/dropdownsPractise/

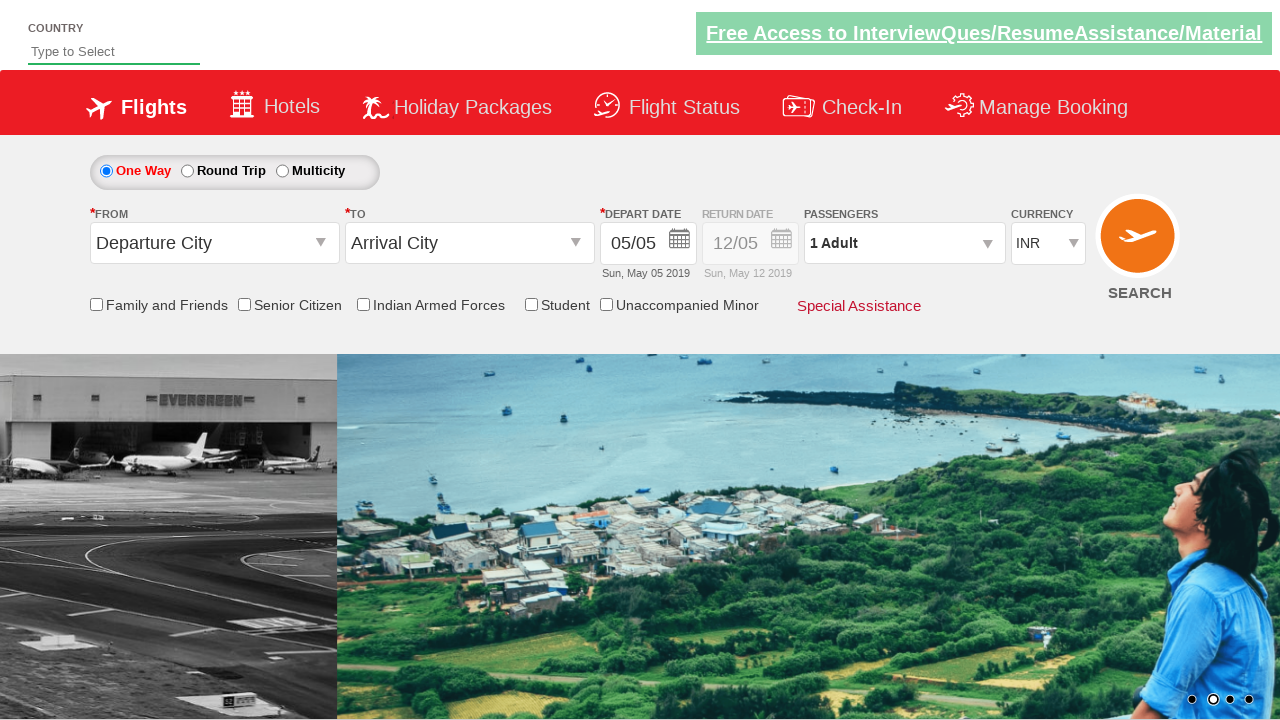

Typed 'ind' in autosuggest field to trigger dropdown on #autosuggest
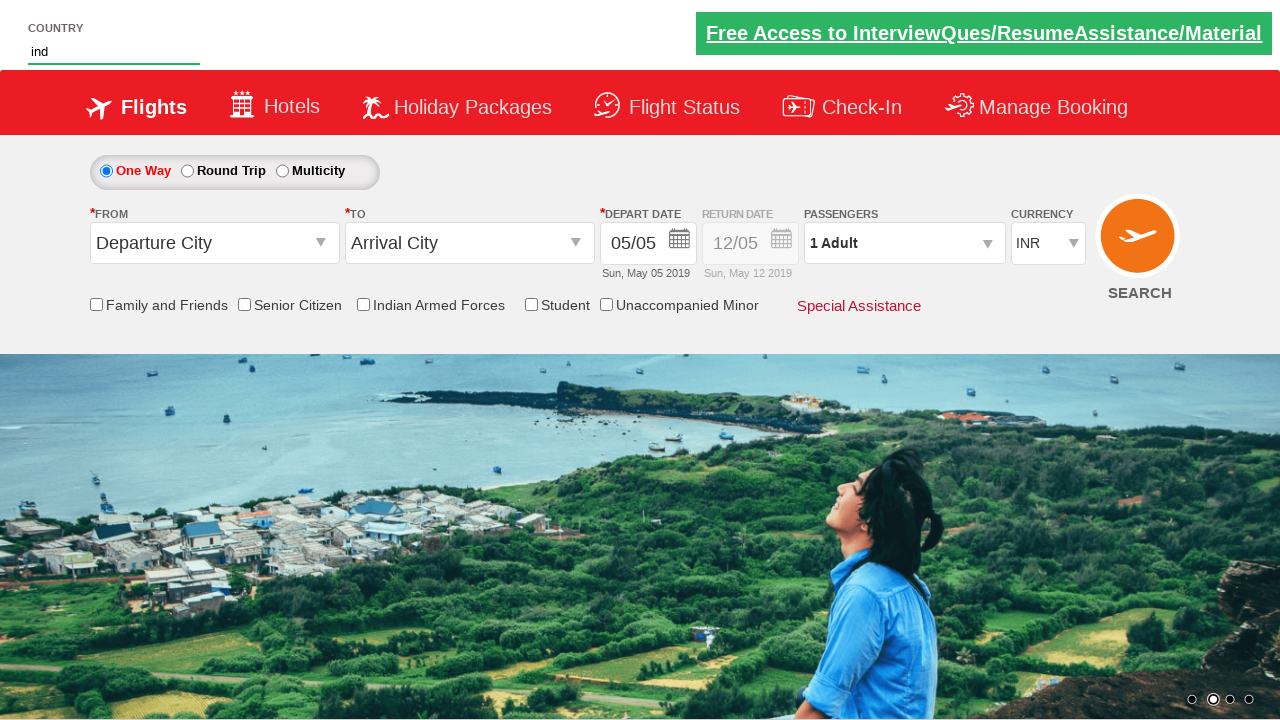

Waited for 'India' option to appear in autosuggest dropdown
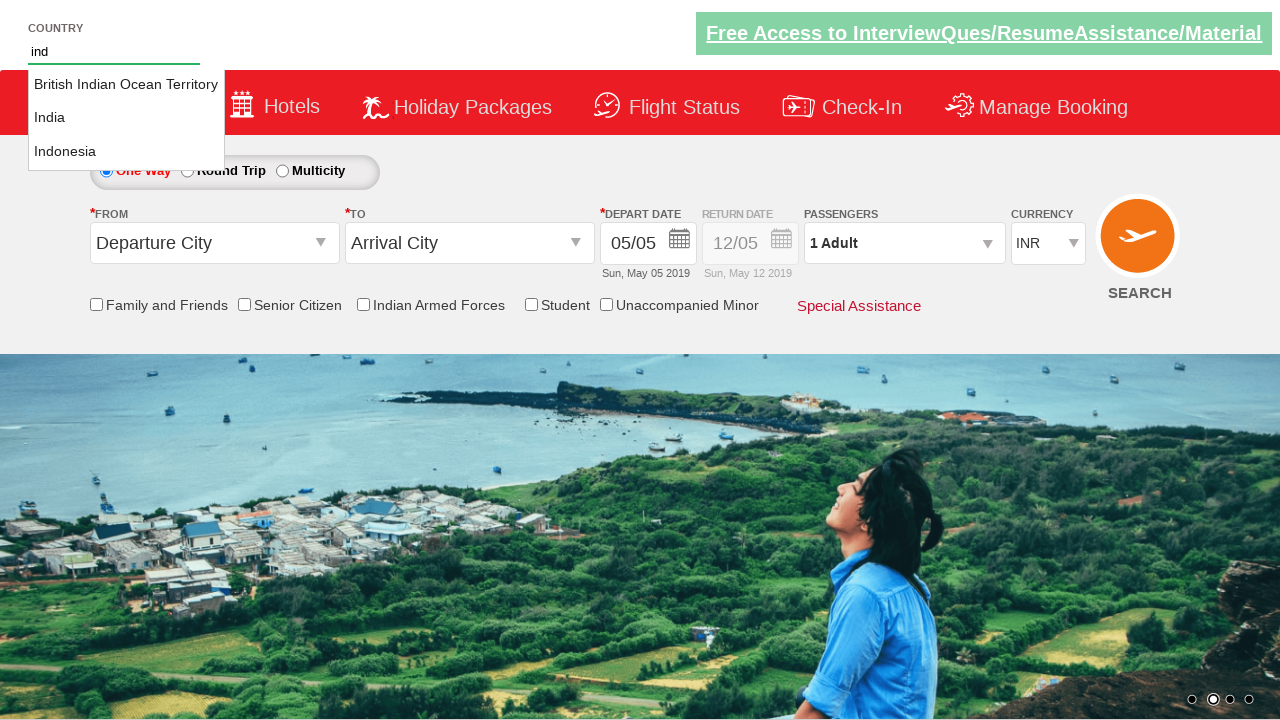

Selected 'India' from autosuggest dropdown at (126, 118) on xpath=//a[text()='India']
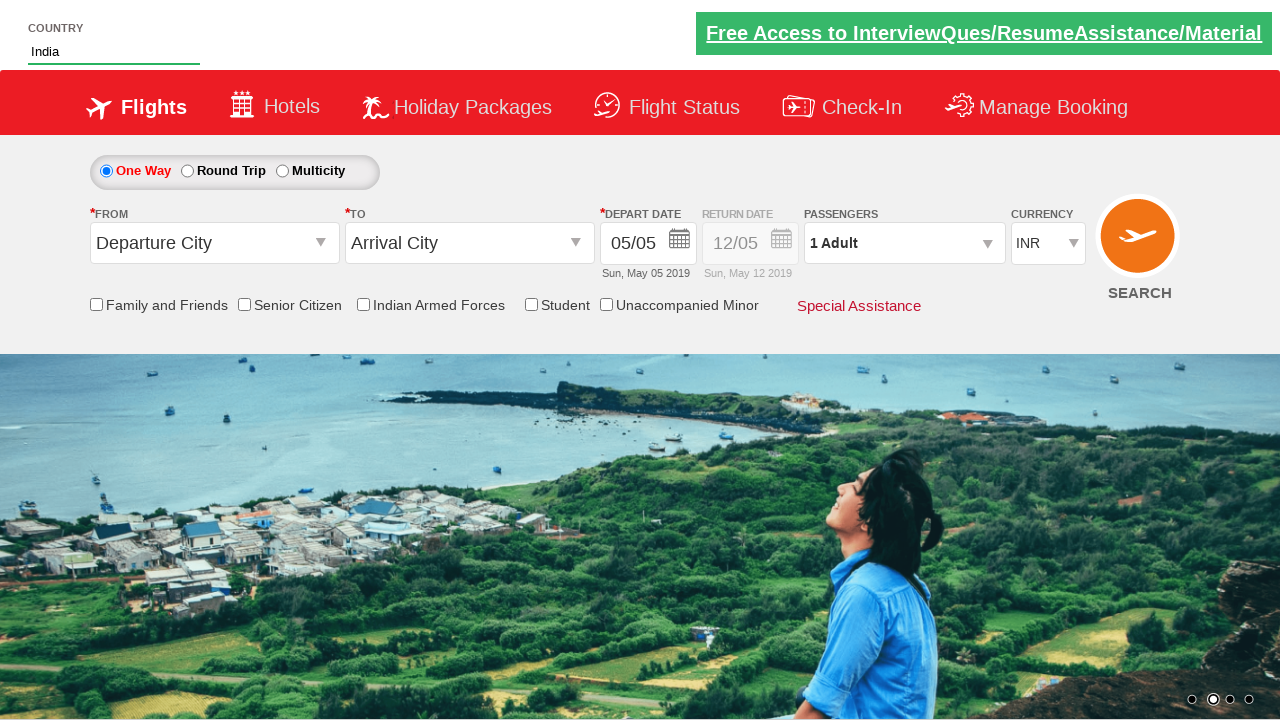

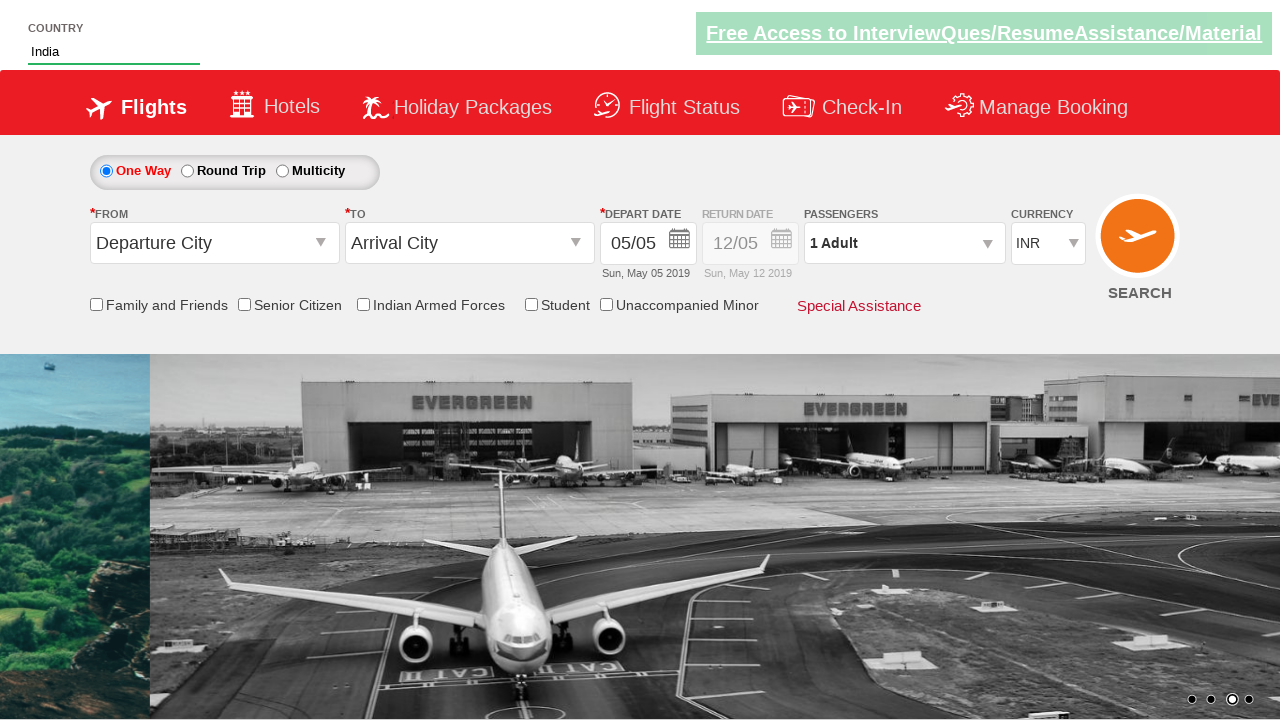